Tests JavaScript confirmation popup by clicking the confirm button and accepting the dialog

Starting URL: https://the-internet.herokuapp.com/javascript_alerts

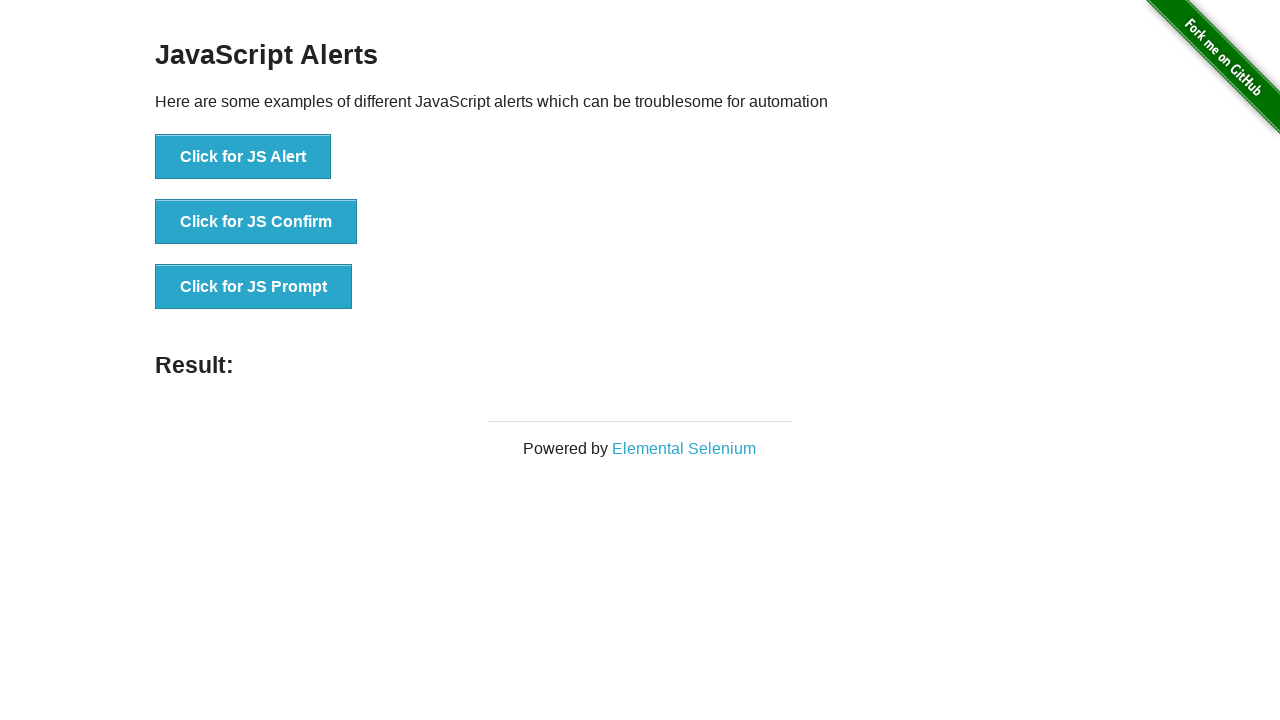

Clicked the JS Confirm button to trigger the dialog at (256, 222) on xpath=//button[text()='Click for JS Confirm']
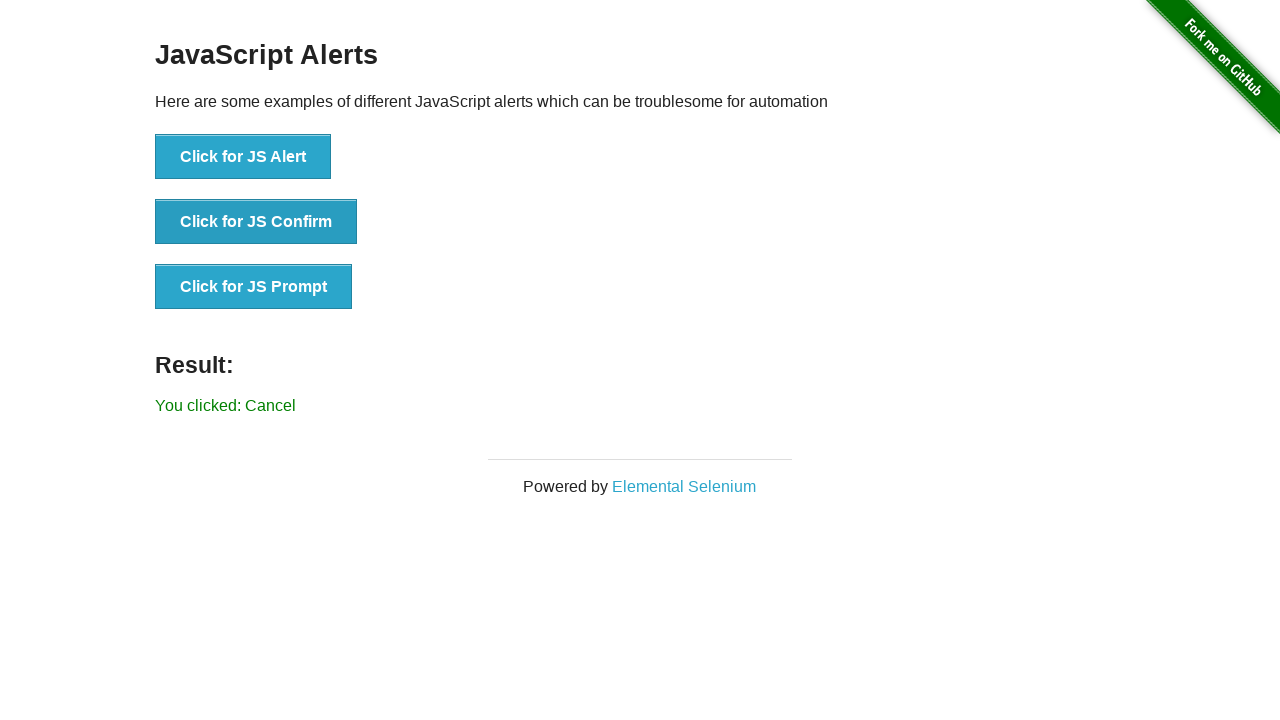

Registered dialog handler to accept confirmation
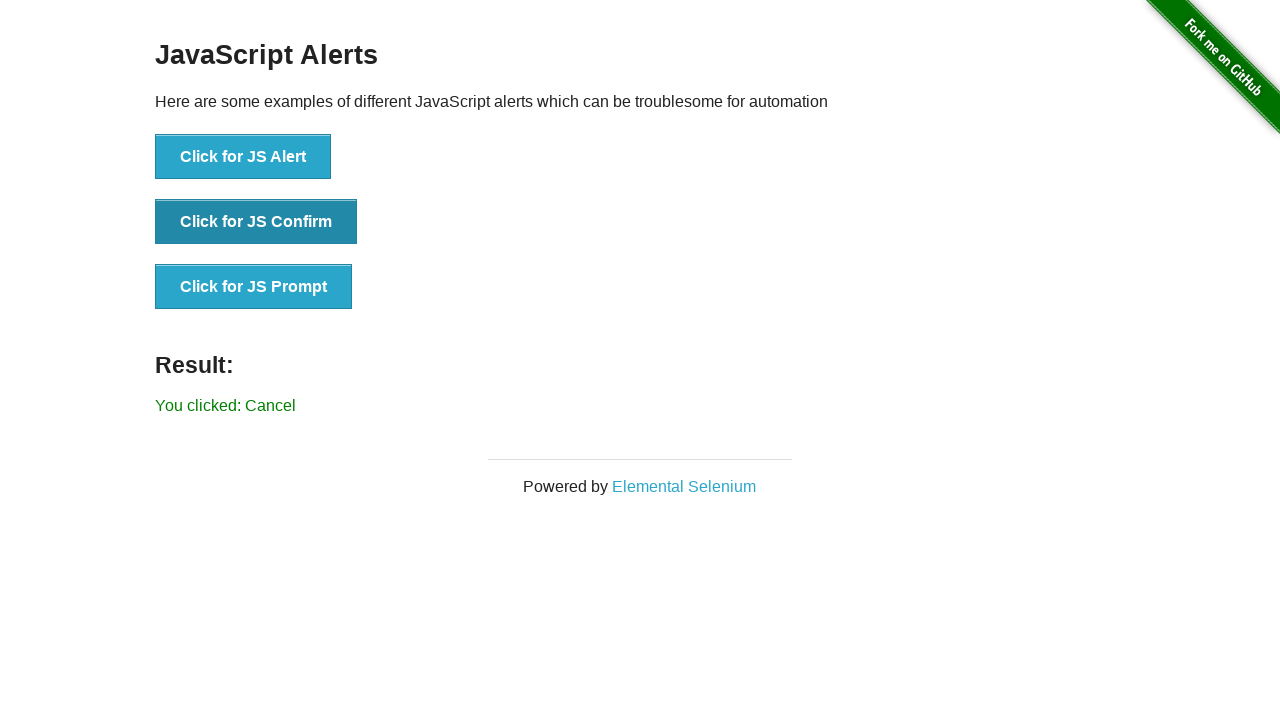

Re-registered dialog handler with accept function
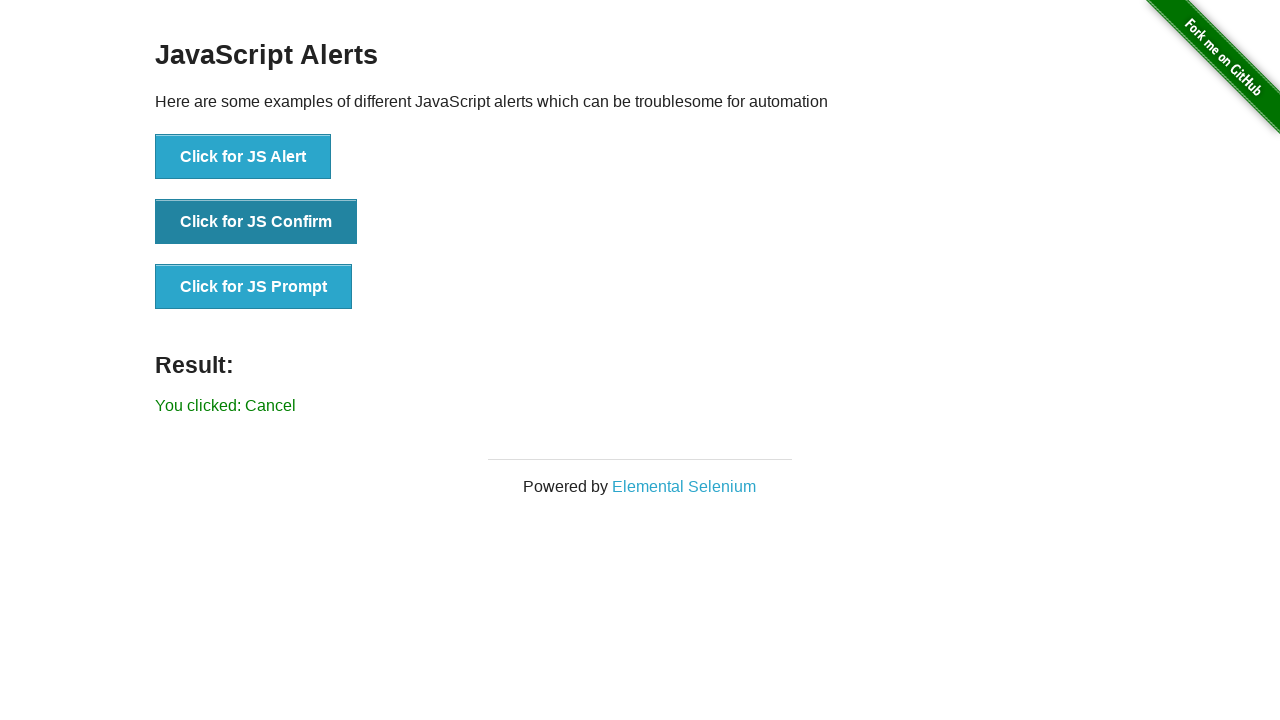

Clicked the JS Confirm button again with dialog handler active at (256, 222) on xpath=//button[text()='Click for JS Confirm']
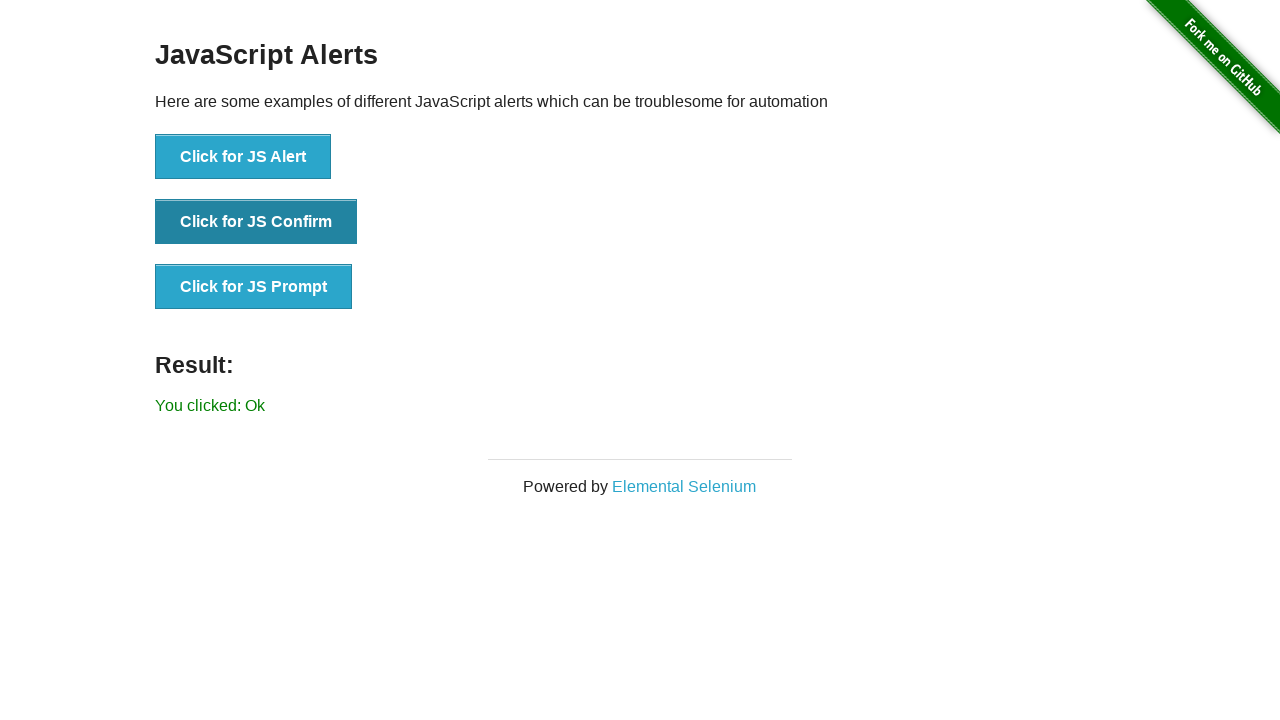

Result message element appeared after confirming dialog
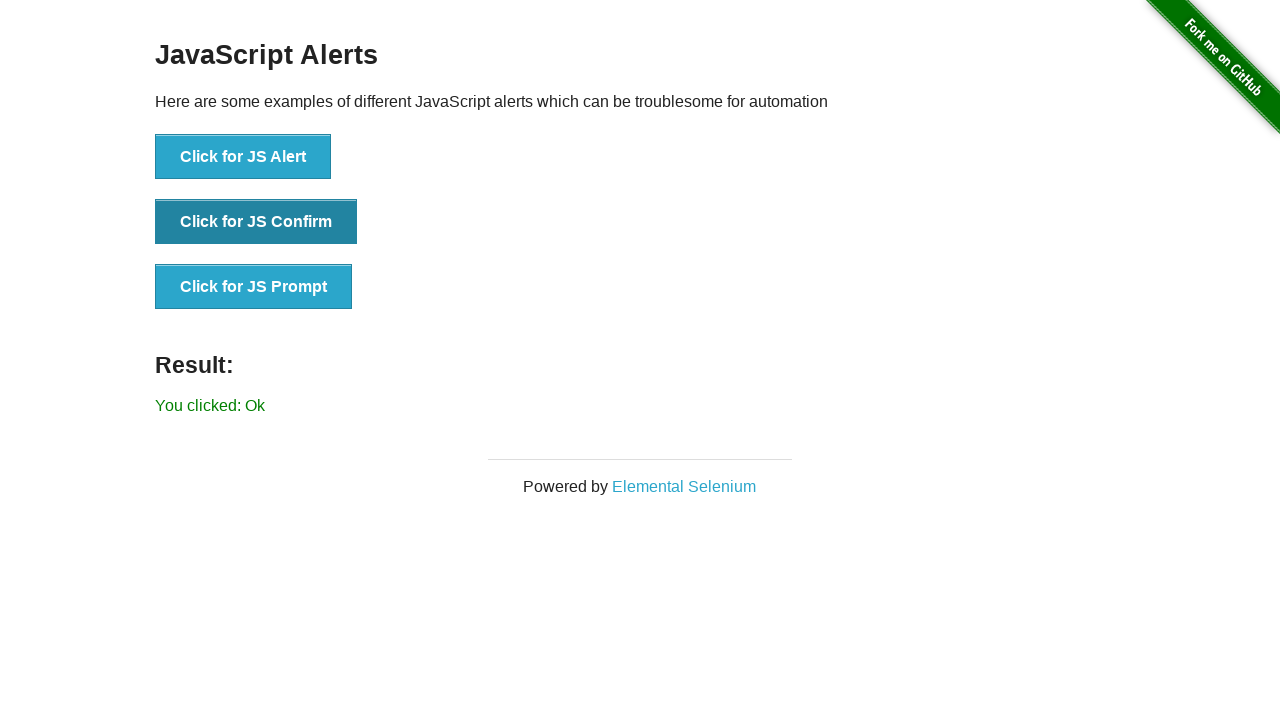

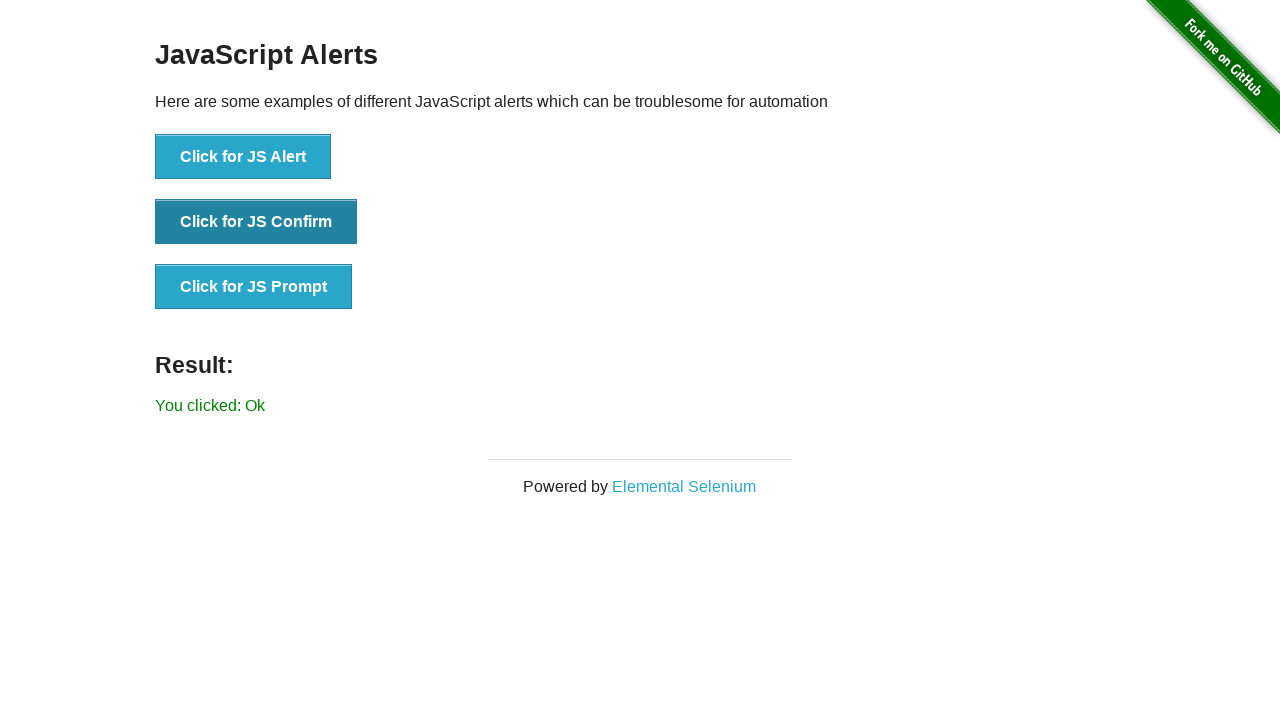